Tests basic Bootstrap dropdown functionality by clicking the dropdown button and selecting JavaScript option

Starting URL: https://www.w3schools.com/bootstrap/bootstrap_dropdowns.asp

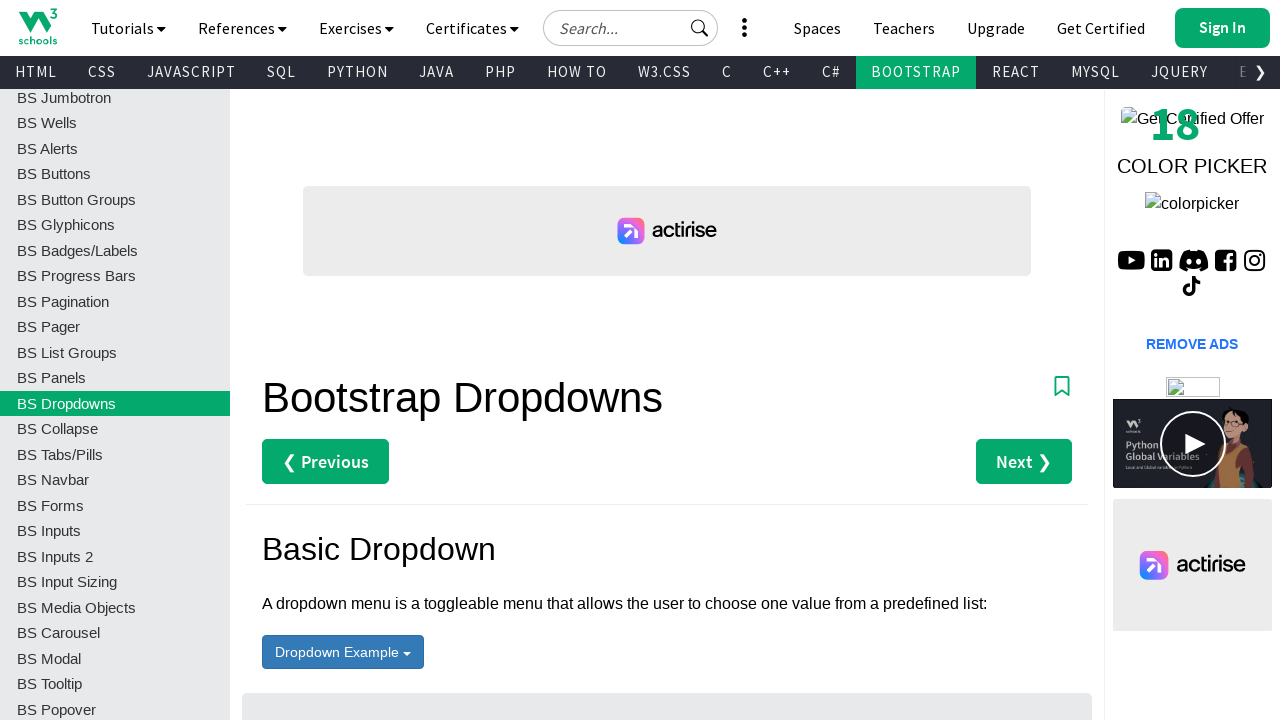

Clicked the first dropdown button at (343, 652) on (//button[@type='button'])[1]
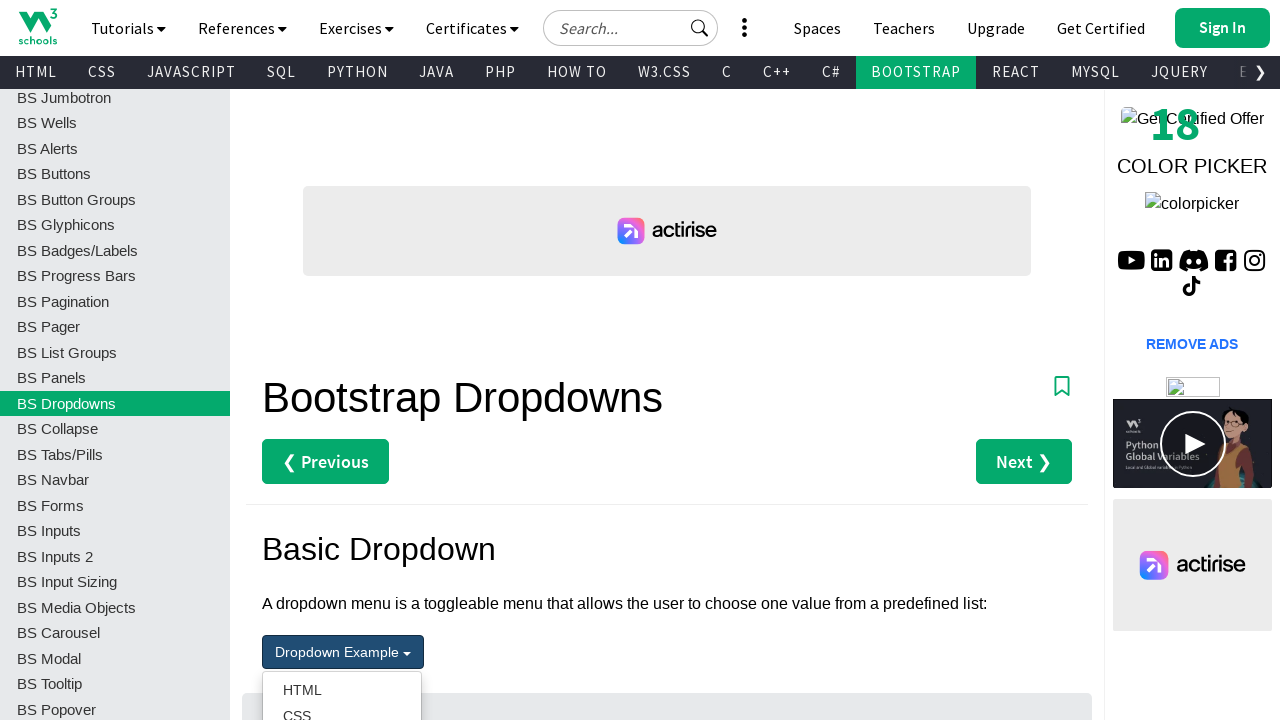

Selected JavaScript option from the dropdown menu at (342, 360) on (//a[text()='JavaScript'])[1]
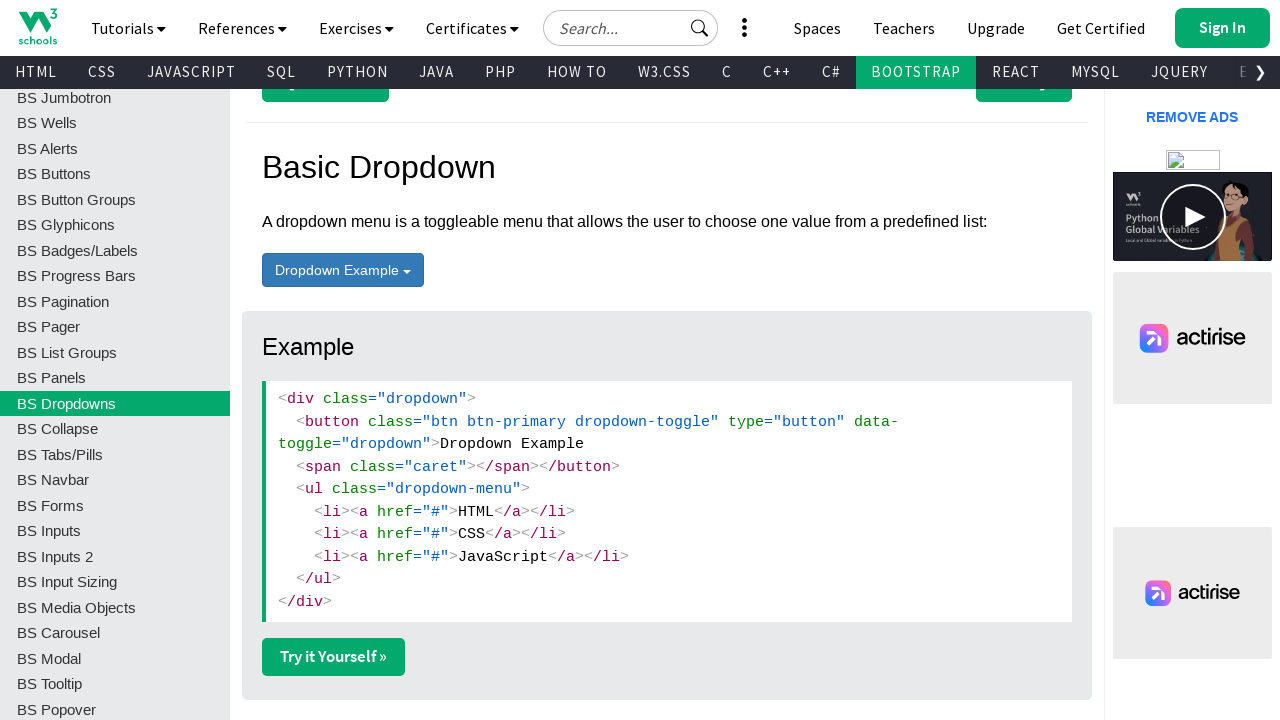

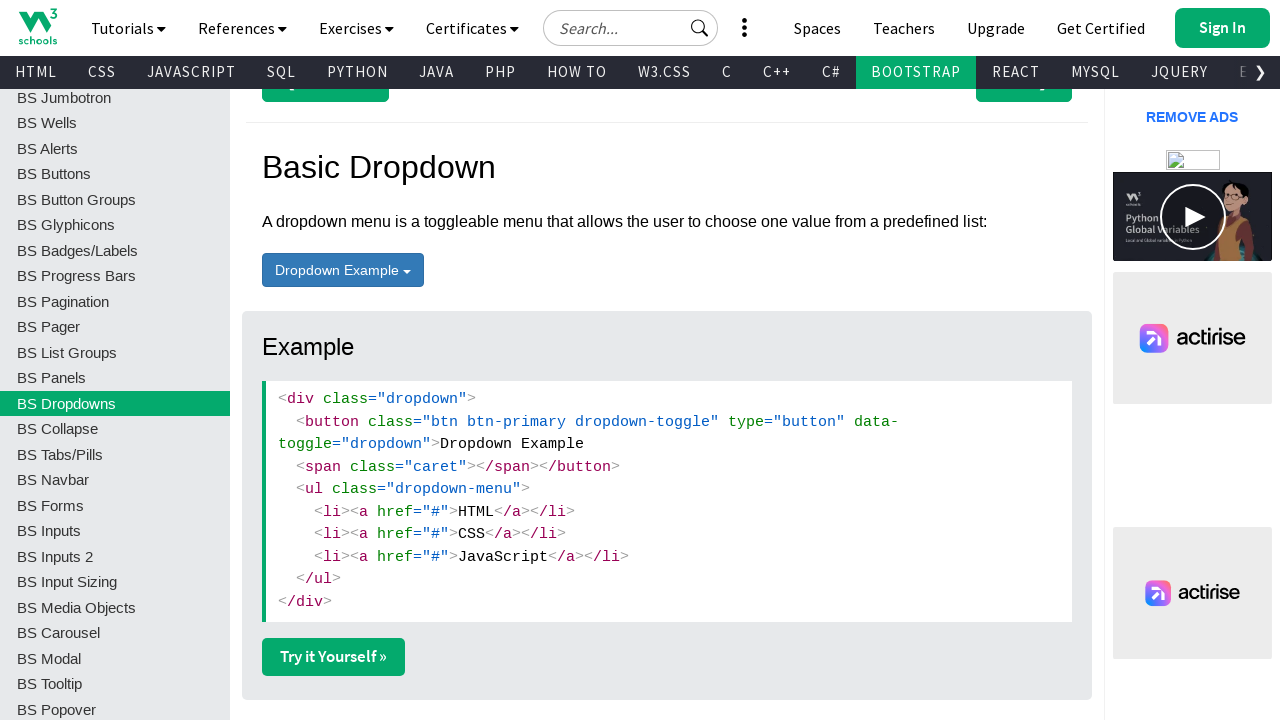